Tests mouse actions including hover, double-click, and drag-and-drop functionality on the Interactions page

Starting URL: https://demo.automationtesting.in/

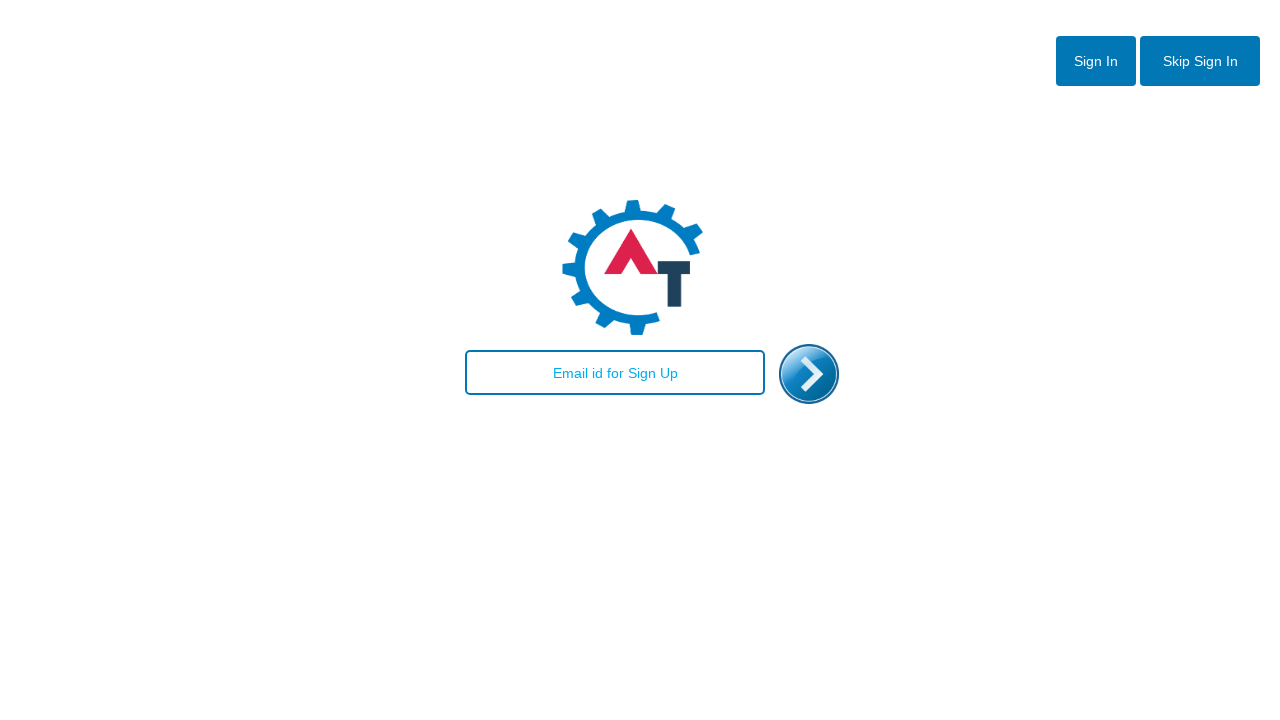

Clicked skip button at (1200, 61) on #btn2
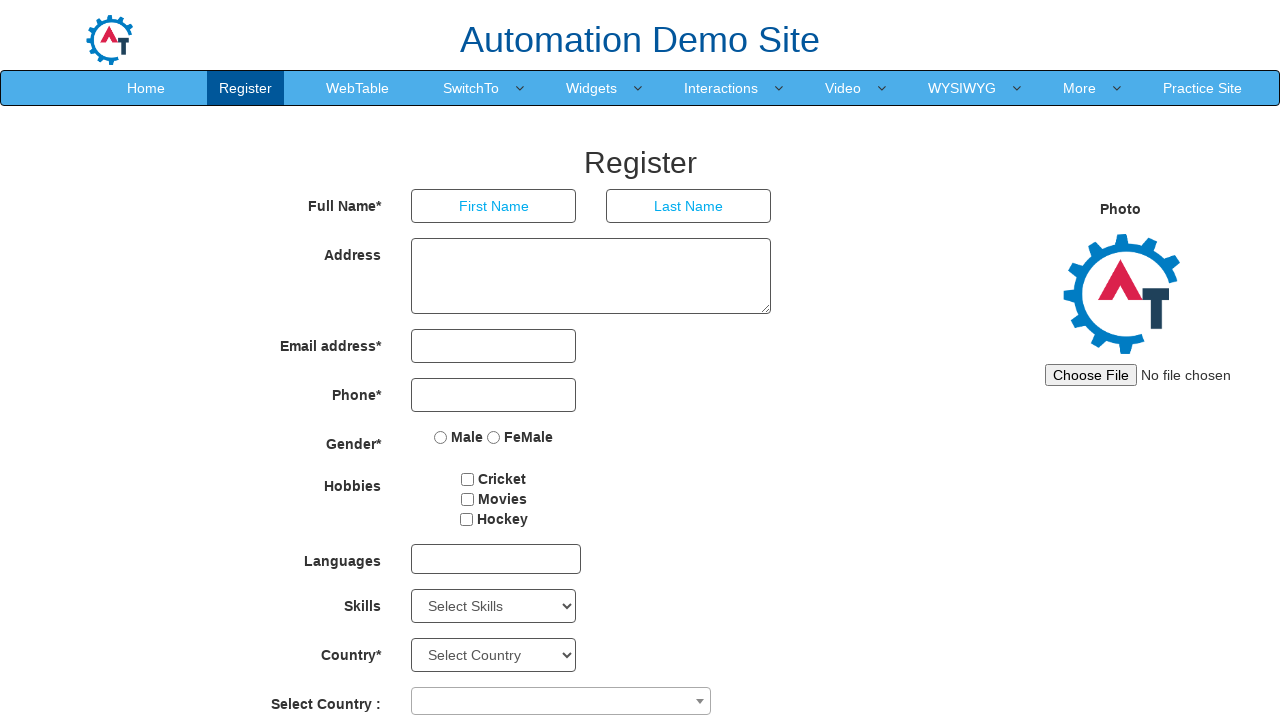

Waited 3 seconds for page to load
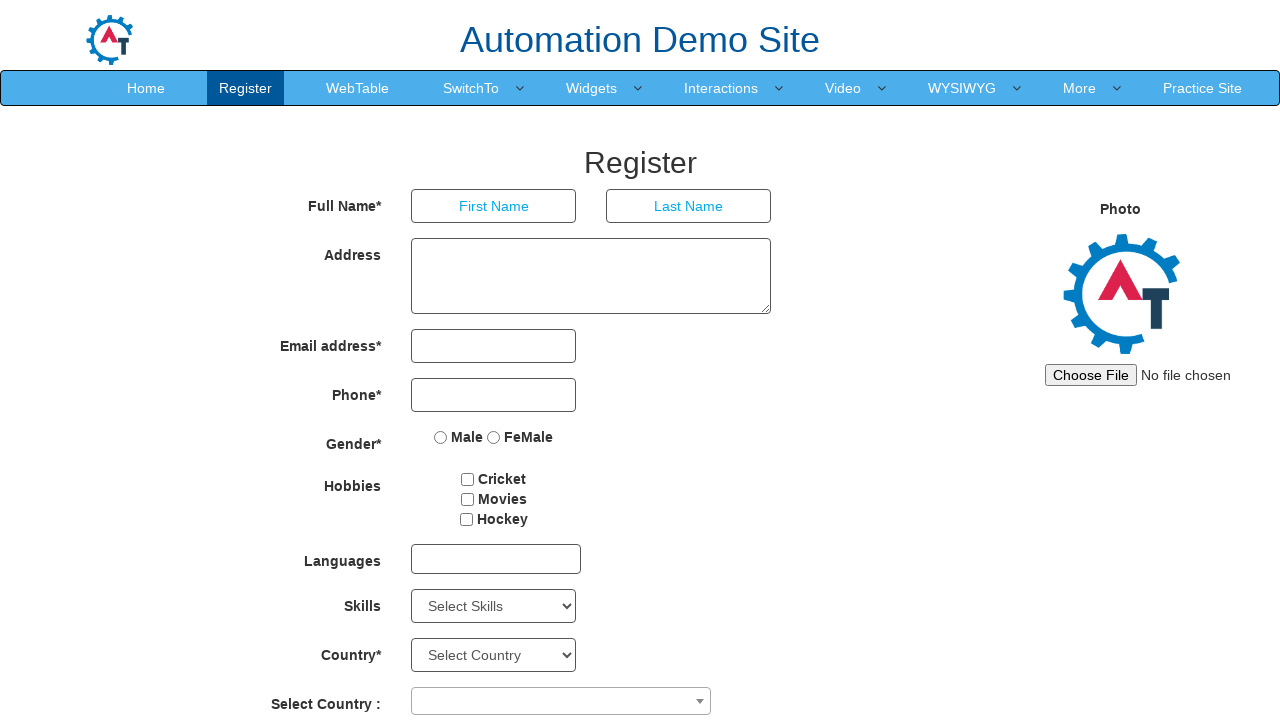

Clicked SwitchTo menu at (471, 88) on (//a)[contains(text(),'SwitchTo')]
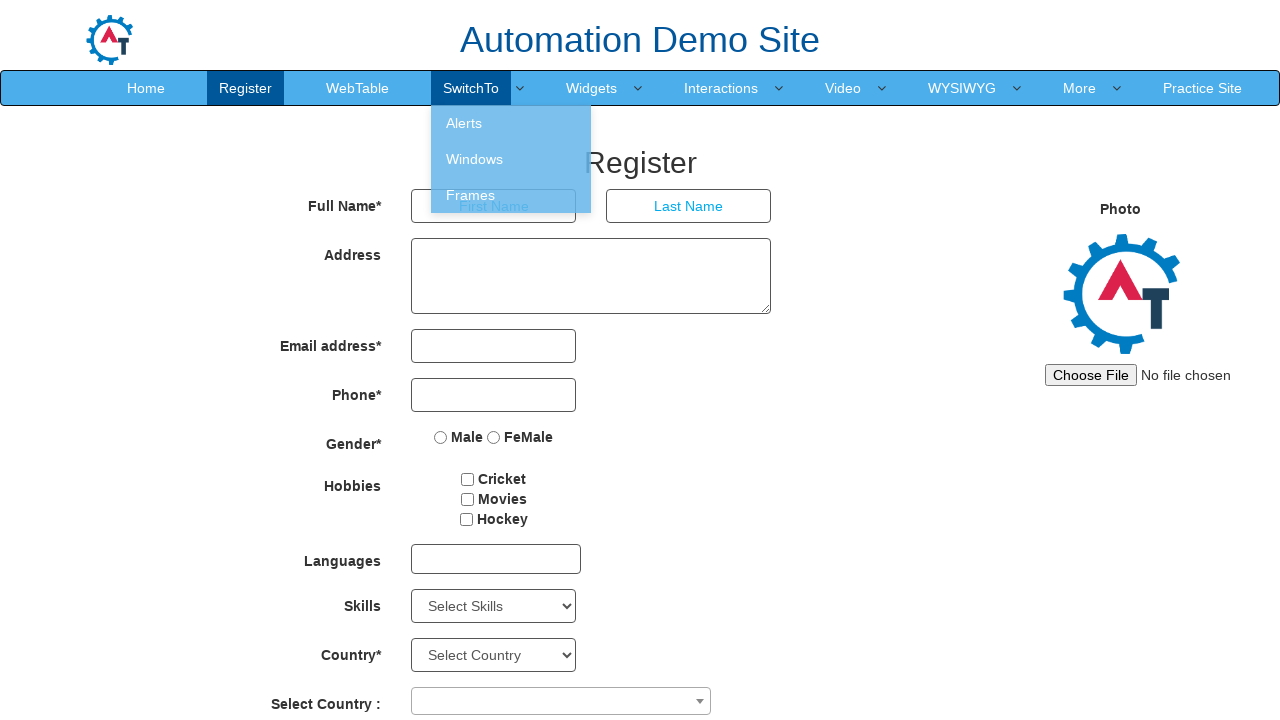

Waited 3 seconds for menu to expand
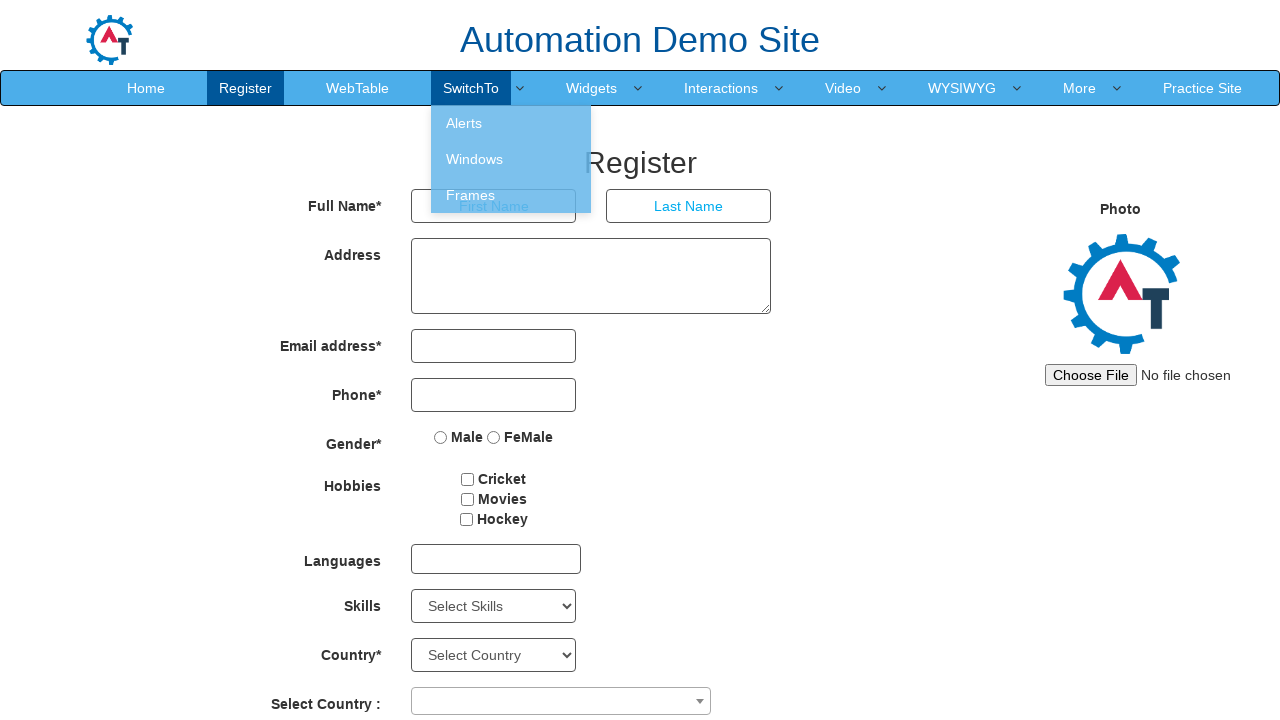

Hovered over Interactions link at (721, 88) on [href='Interactions.html']
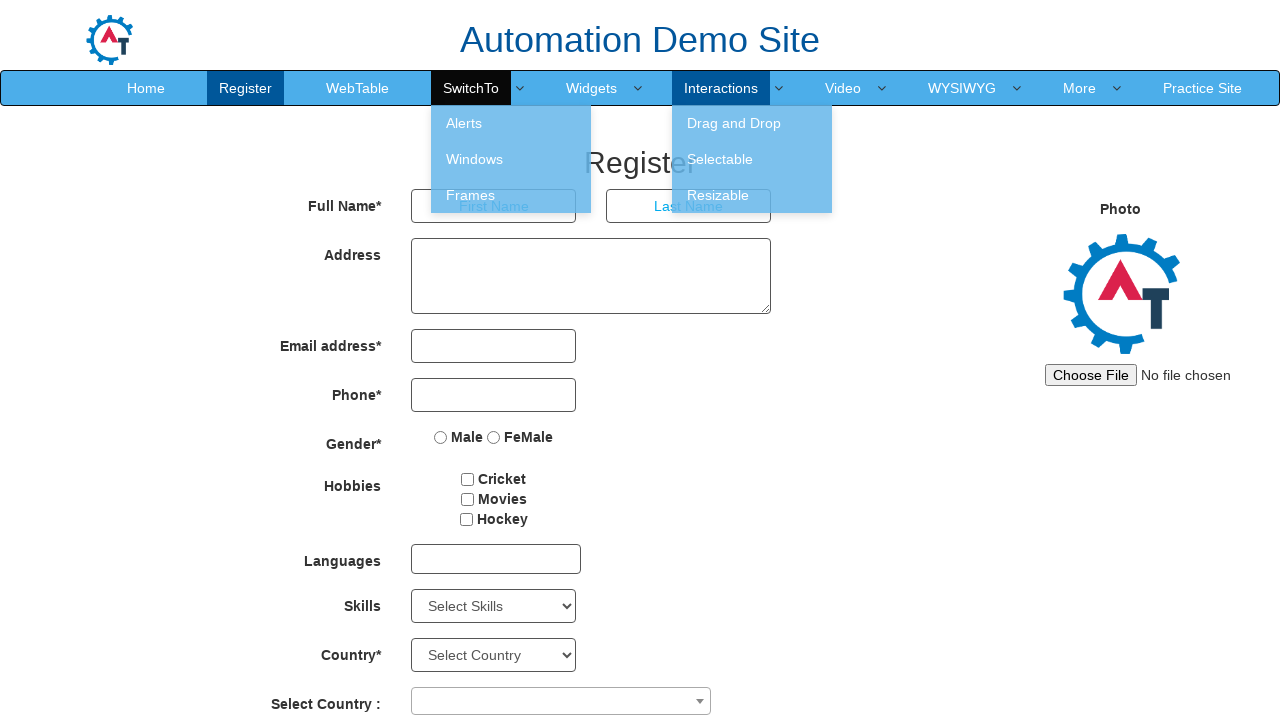

Hovered over Video link at (843, 88) on xpath=//a[text()='Video']
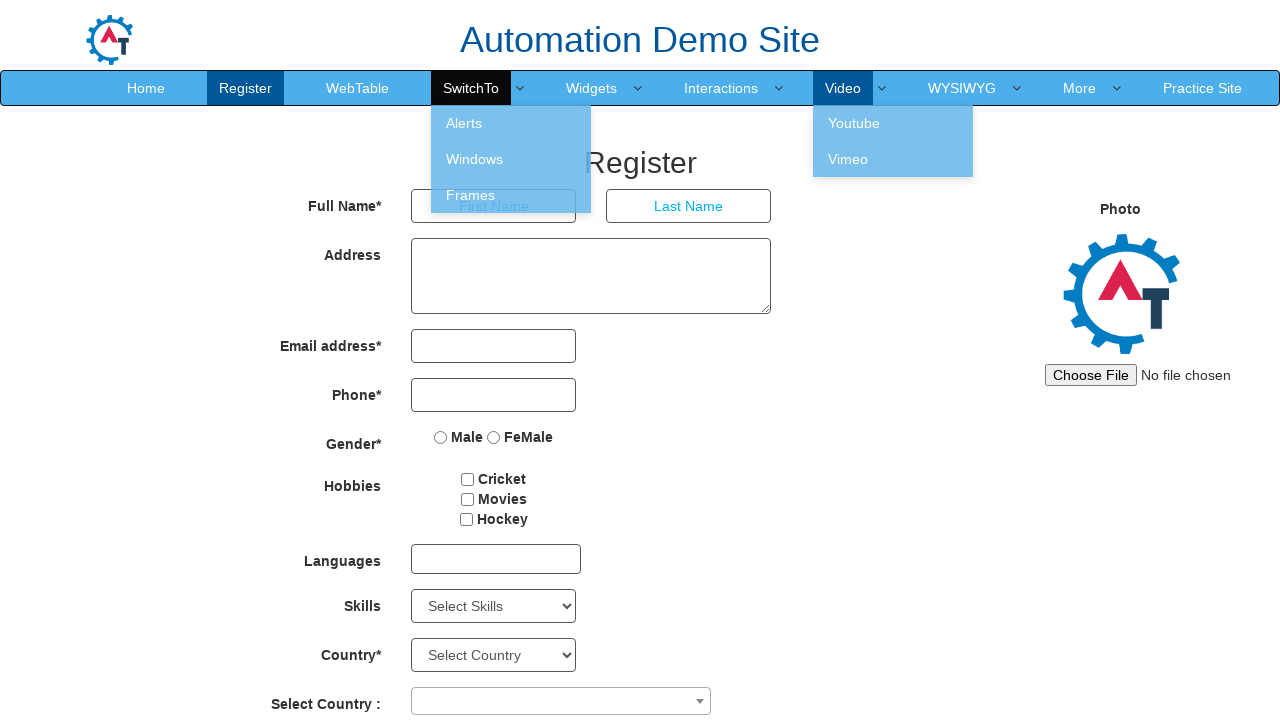

Double-clicked on Interactions link at (721, 88) on [href='Interactions.html']
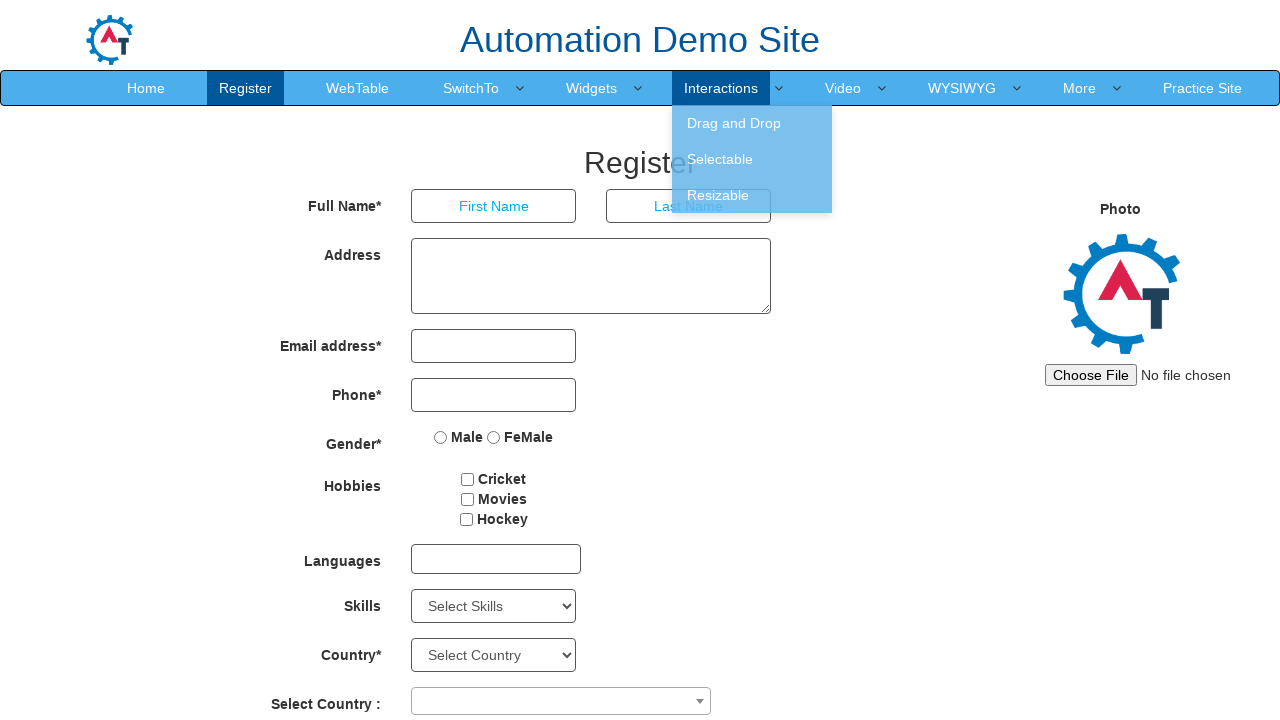

Clicked on Drag and Drop option at (752, 123) on internal:text="Drag and Drop "i
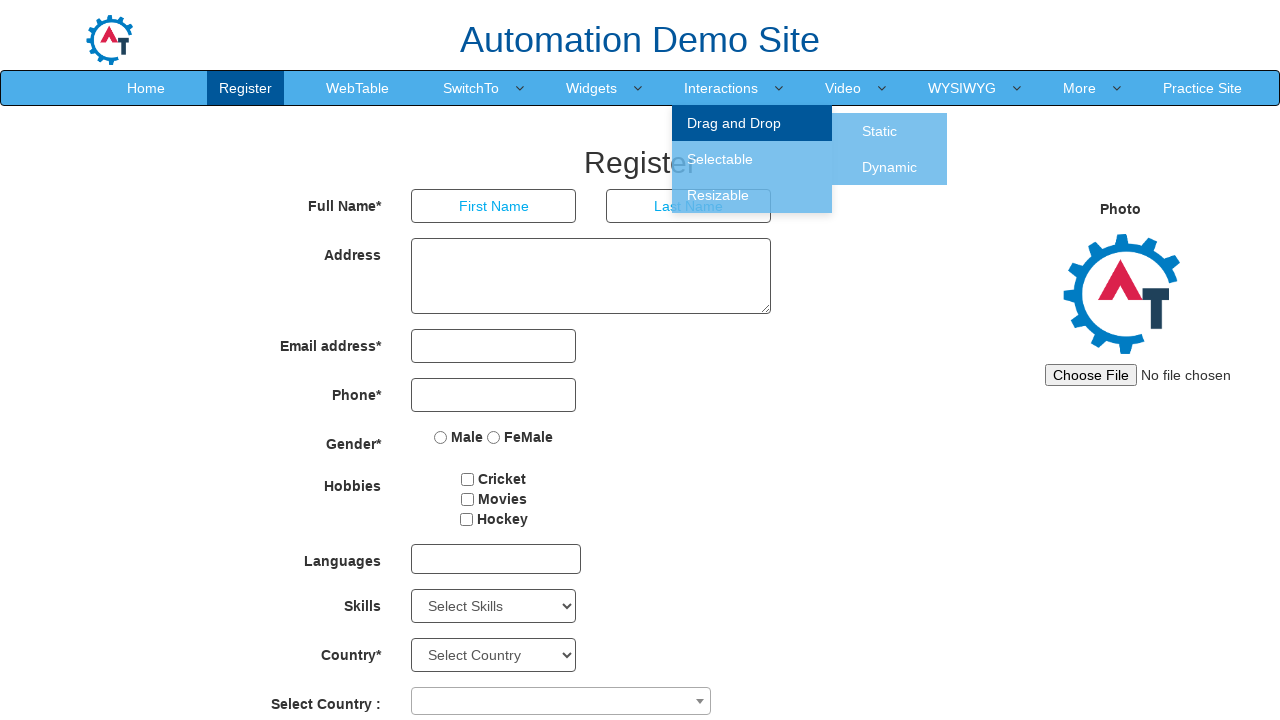

Clicked on Static link at (880, 131) on [href='Static.html']
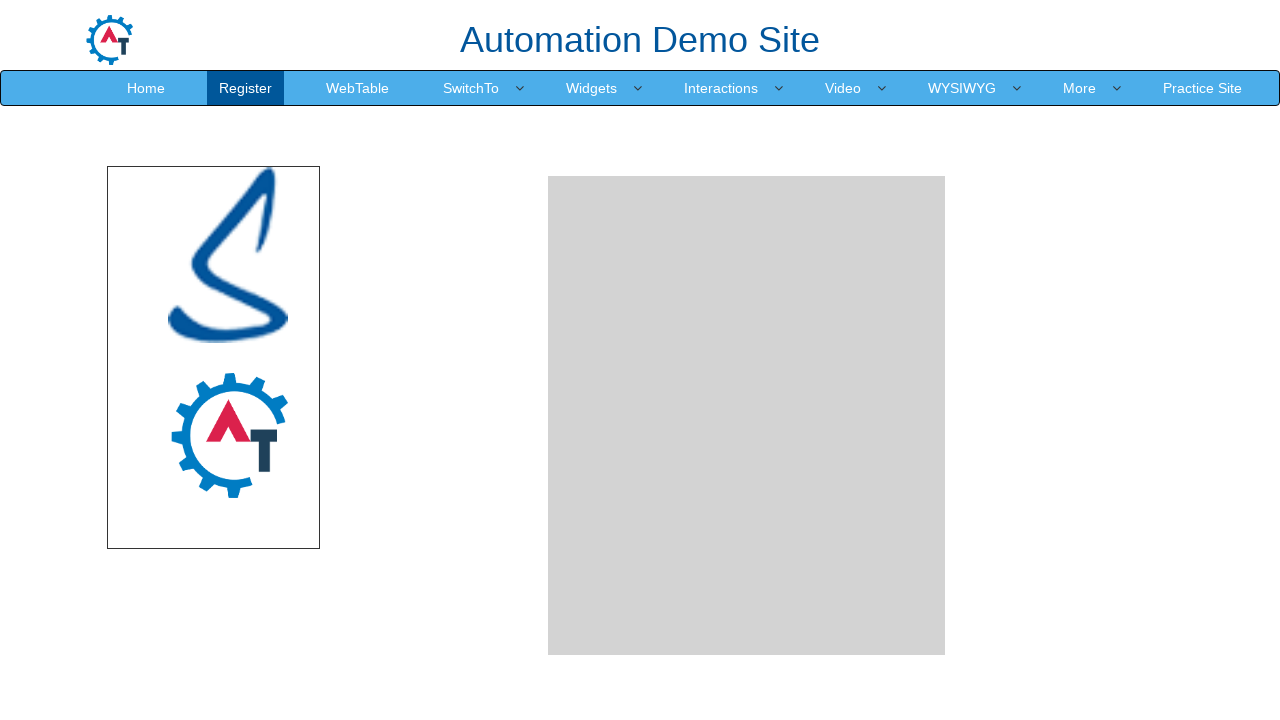

Waited 3 seconds for Static page to load
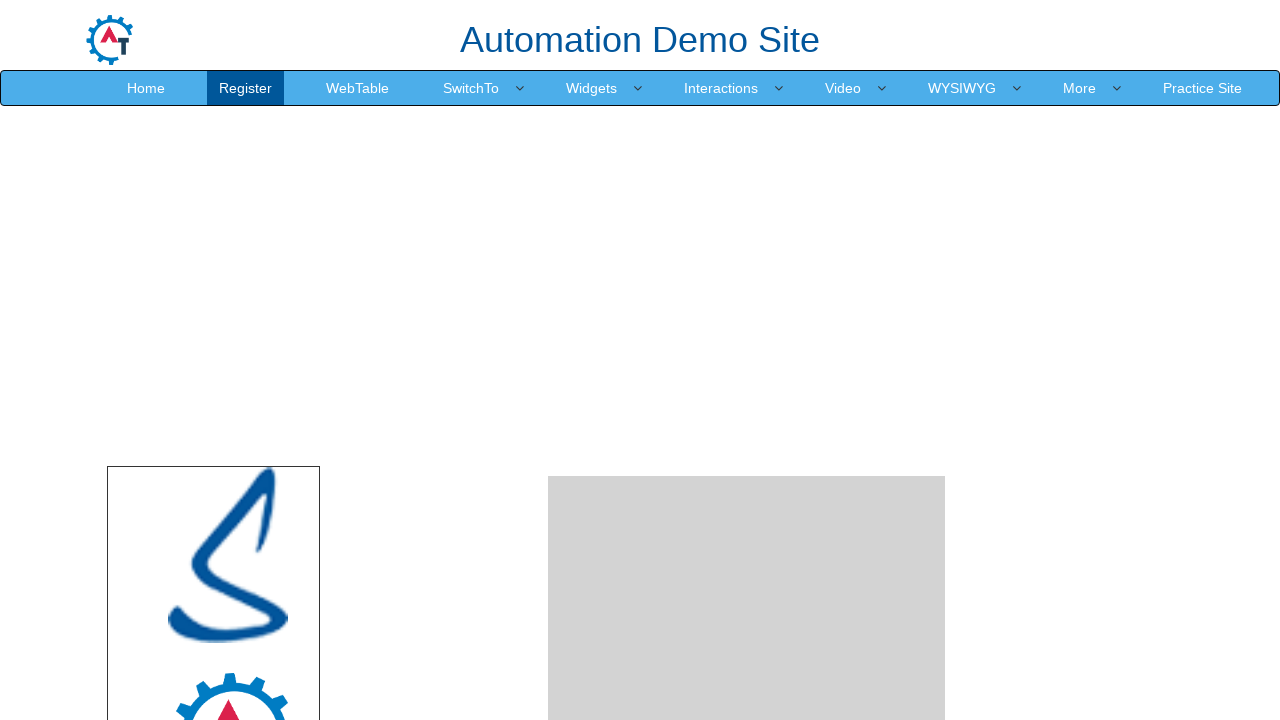

Located selenium.png source element
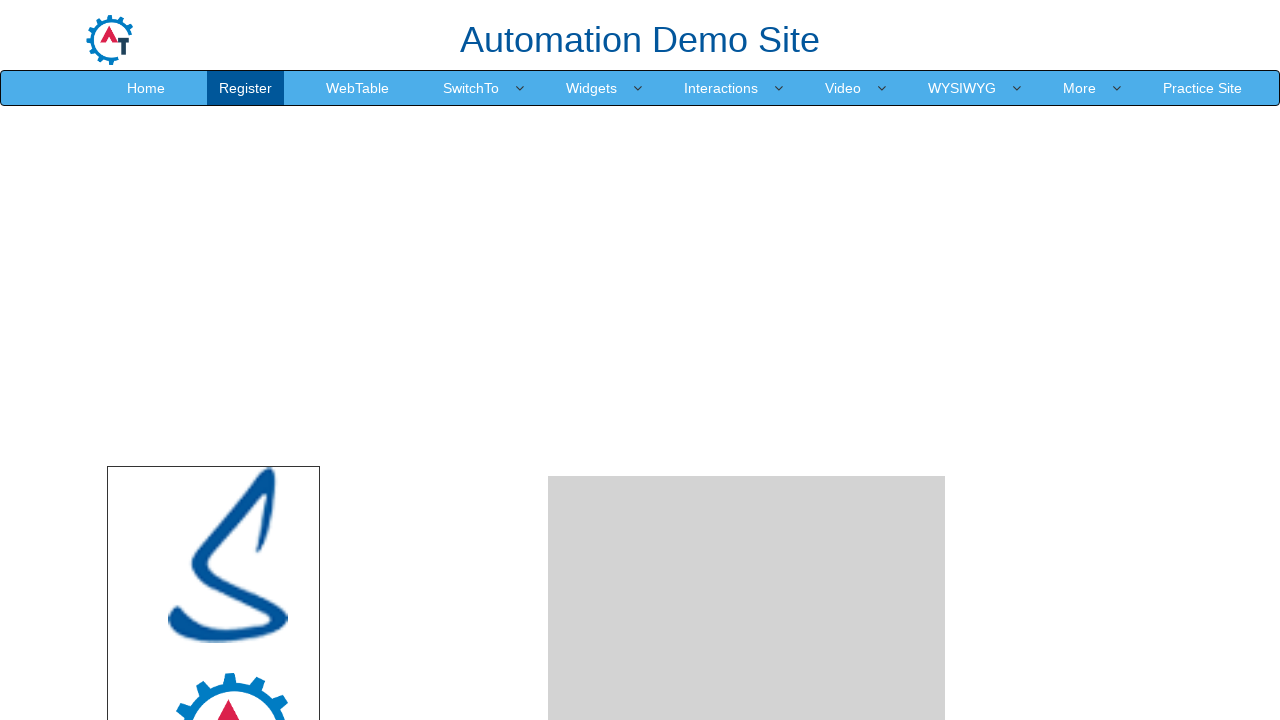

Located dragged target element
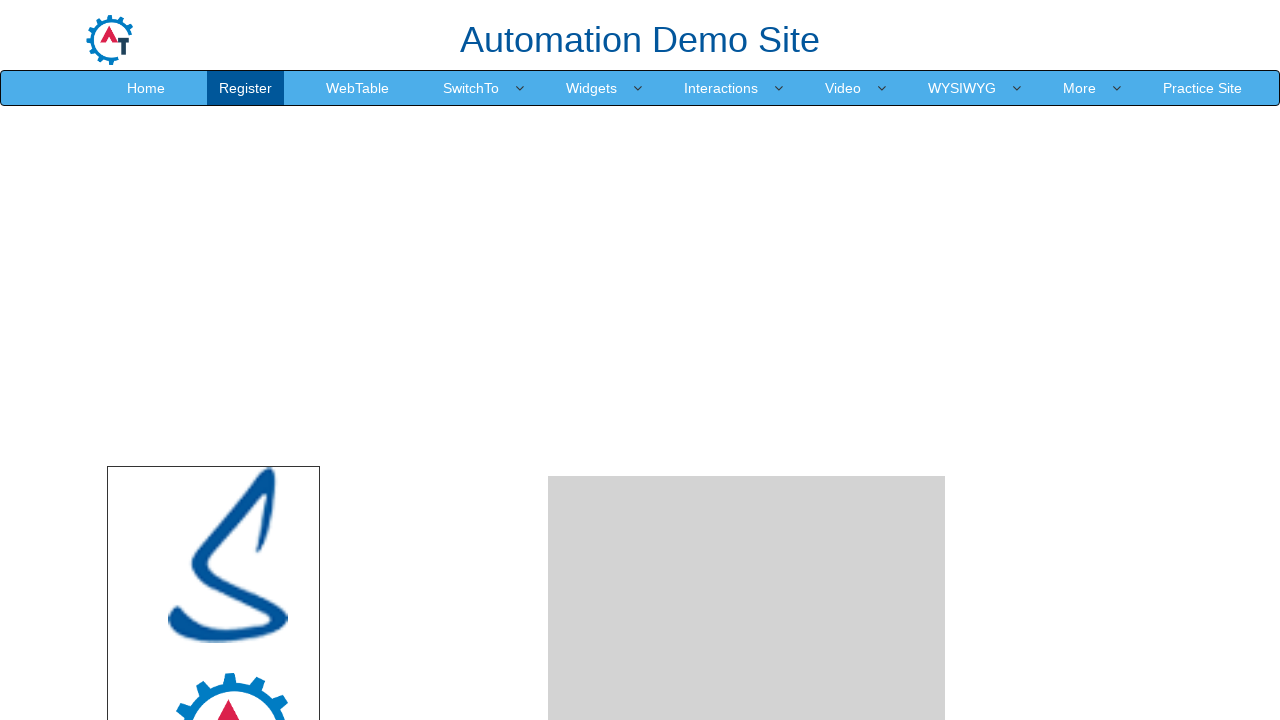

Performed drag and drop action from selenium.png to target element at (747, 240)
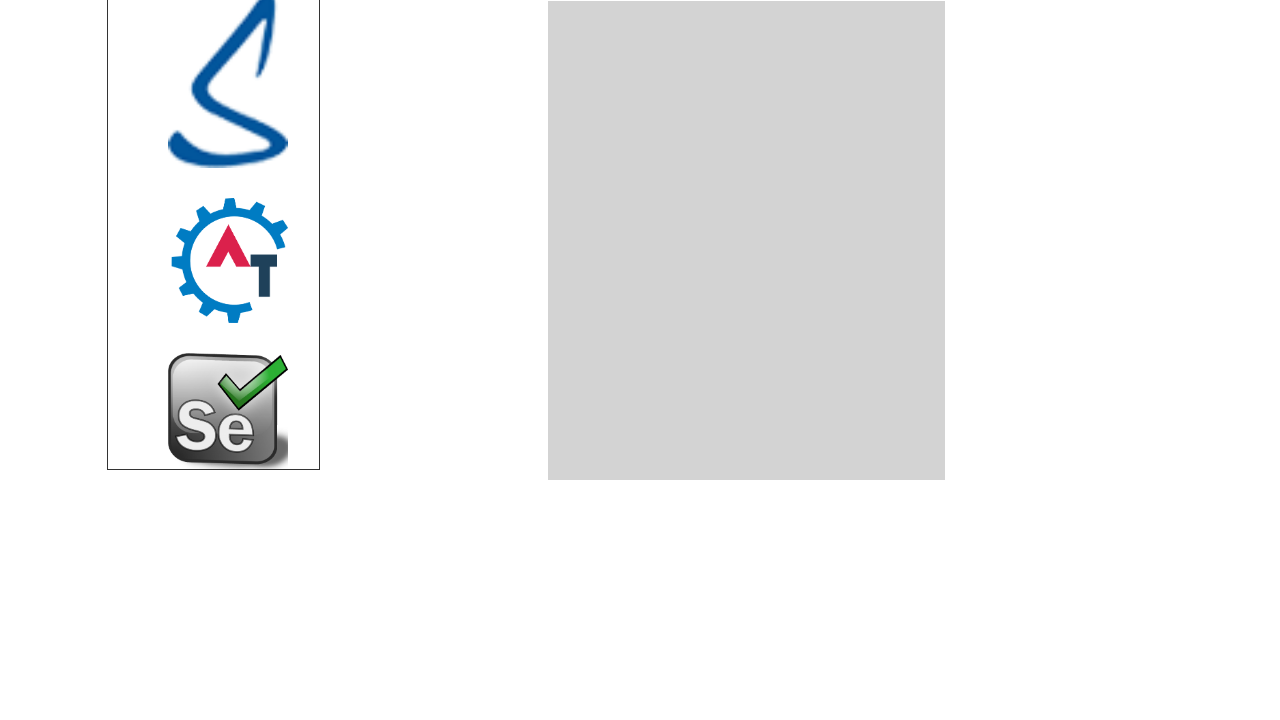

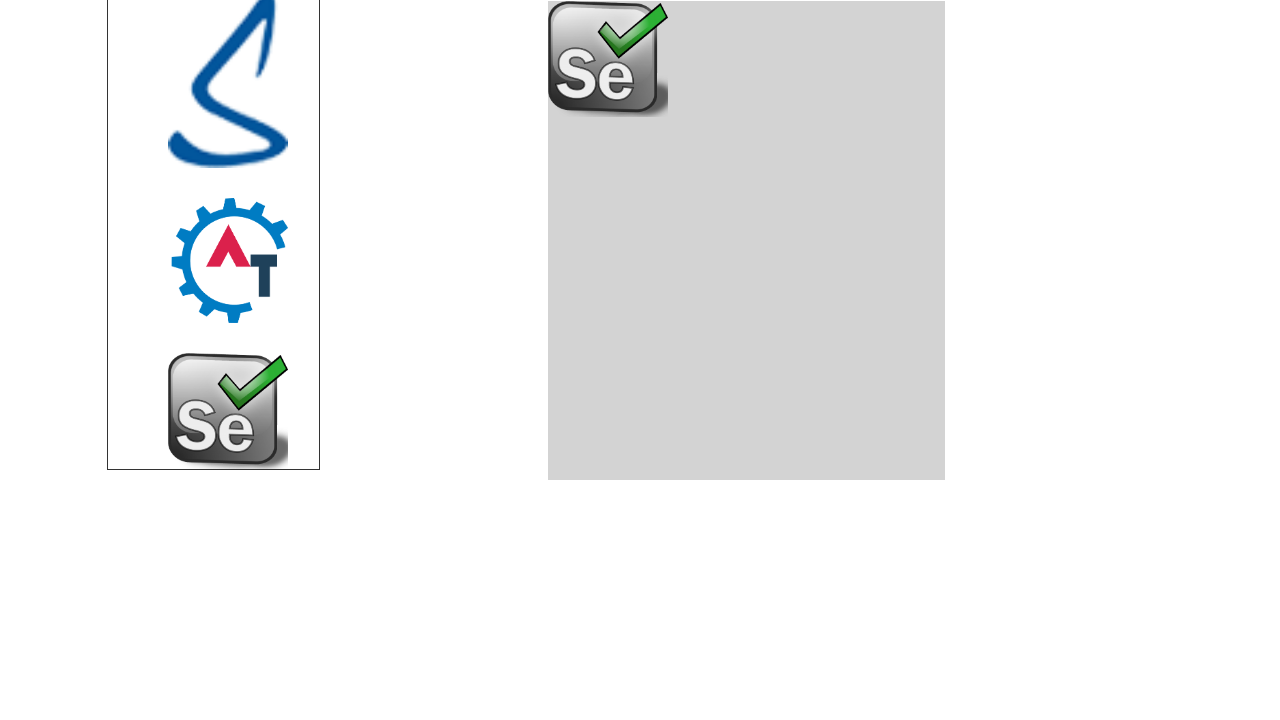